Tests clicking a teal/green button that triggers a confirm popup, dismisses/denies it, and verifies the denial message appears

Starting URL: https://kristinek.github.io/site/examples/alerts_popups

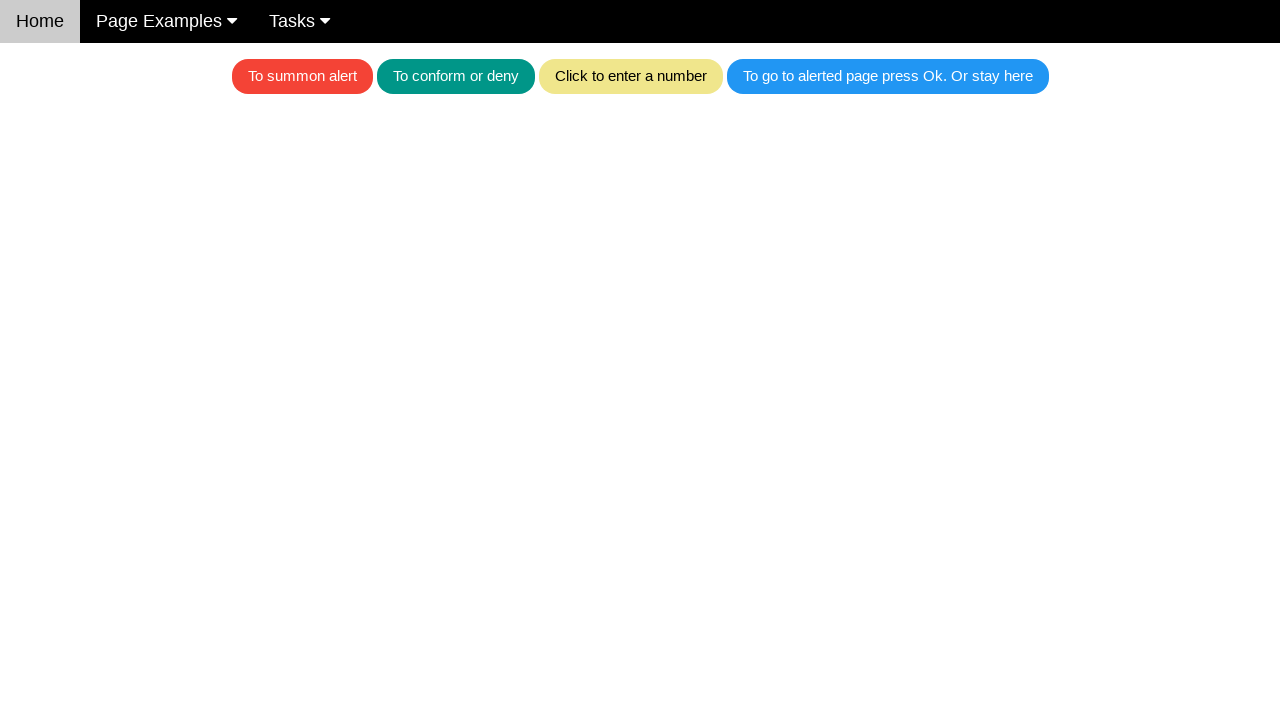

Dialog handler registered to dismiss confirm popups
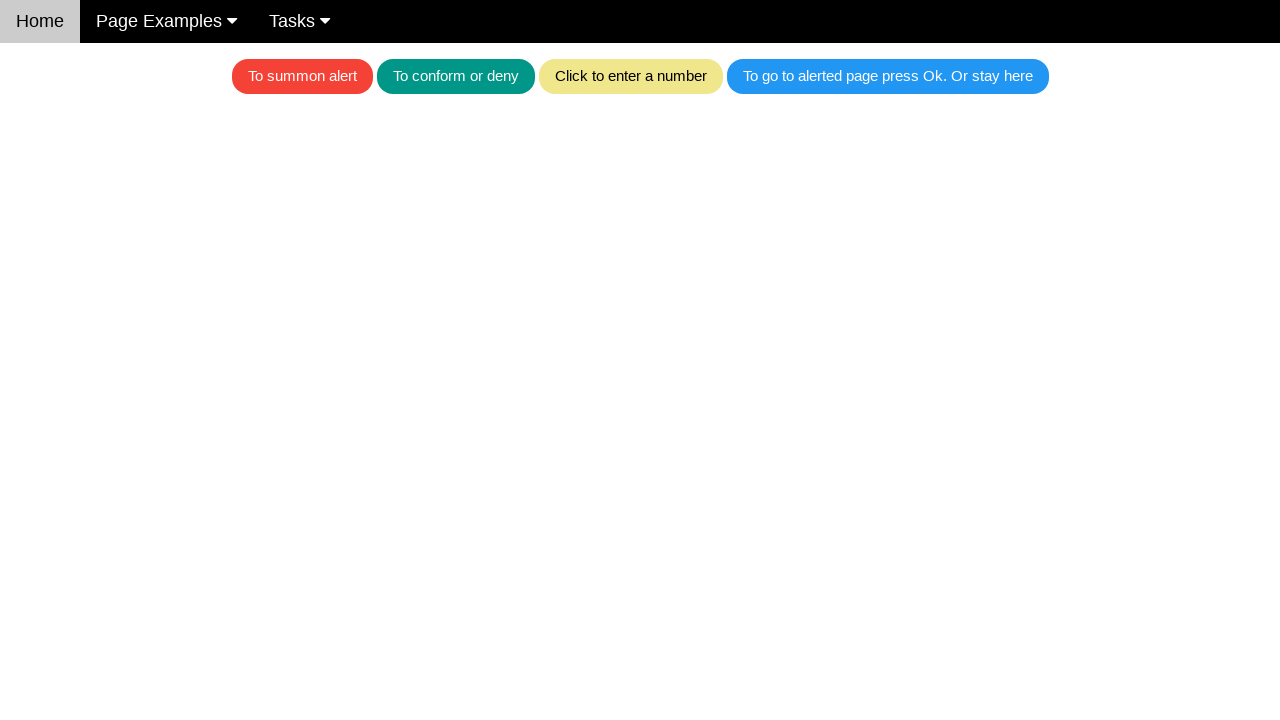

Clicked teal/green button to trigger confirm popup at (456, 76) on .w3-teal
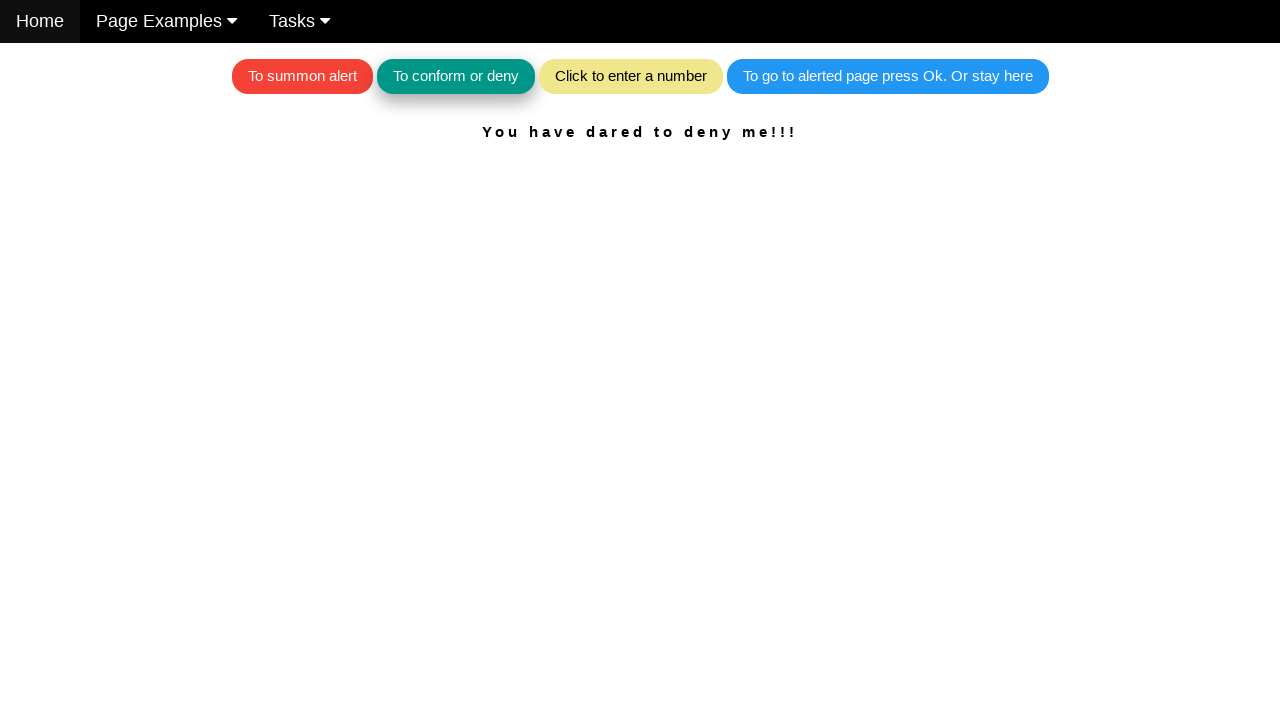

Located text element for alerts
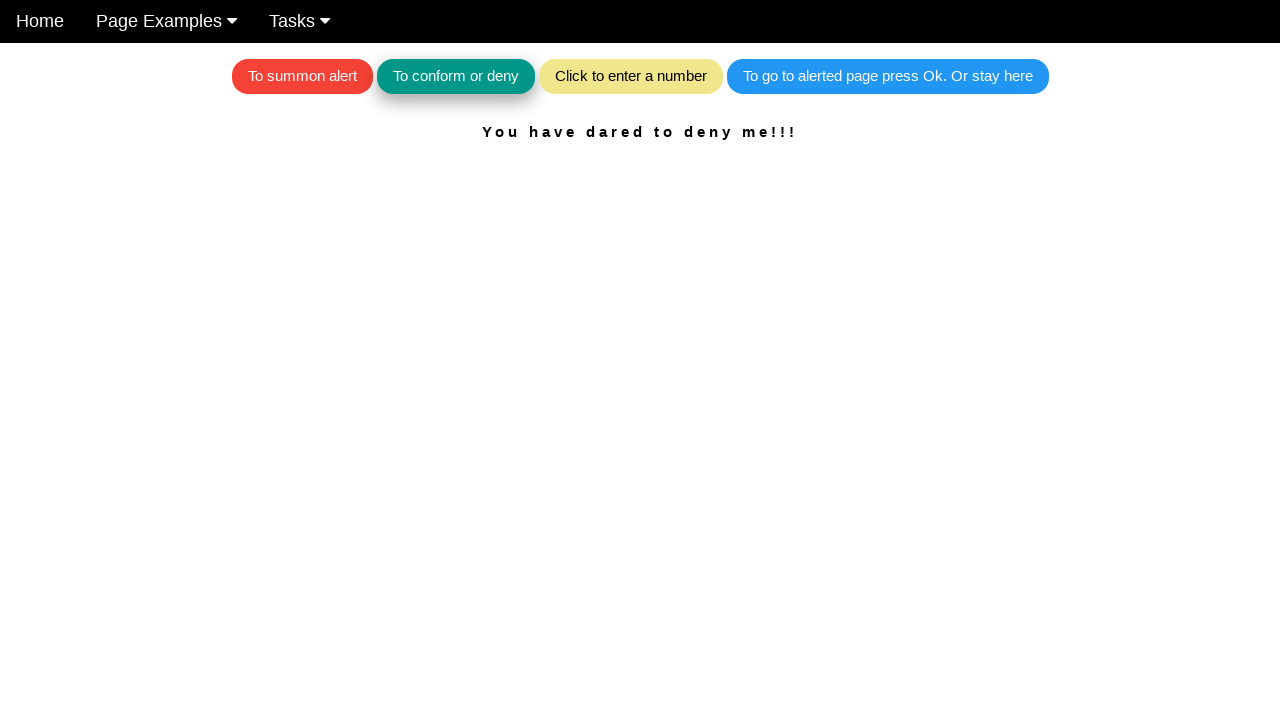

Waited for denial message element to appear
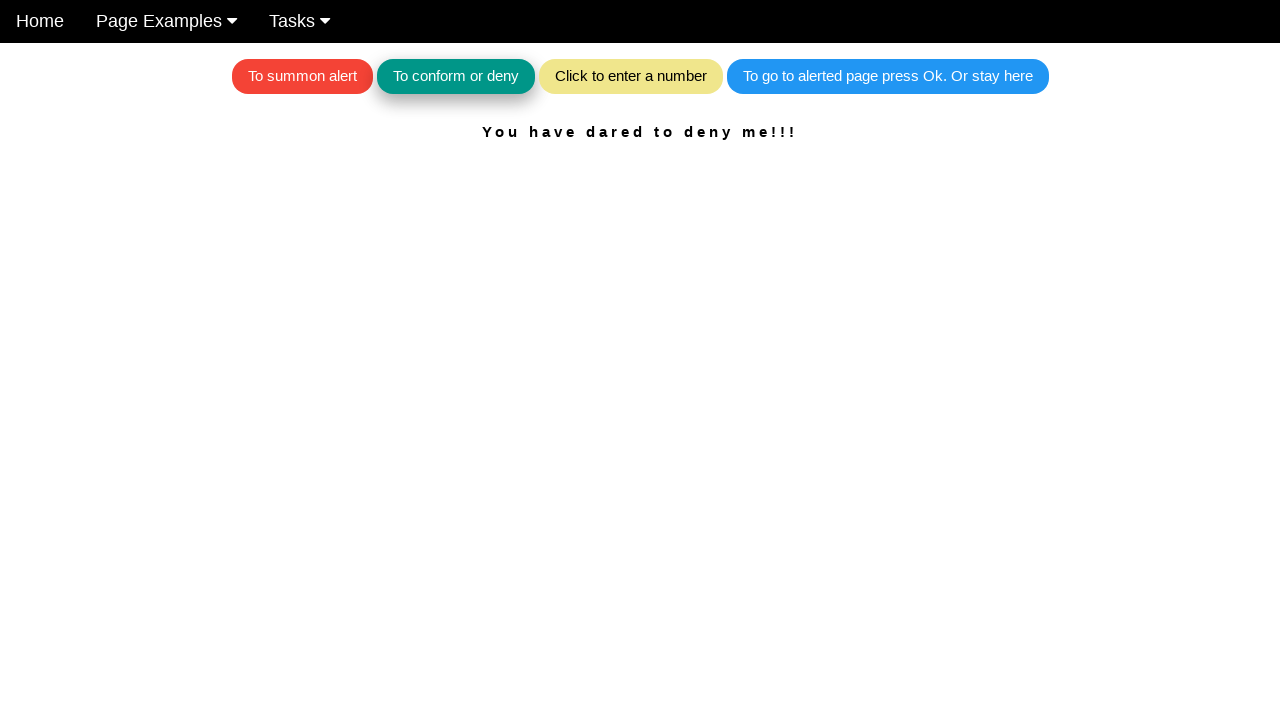

Verified denial message 'You have dared to deny me!!!' appears correctly
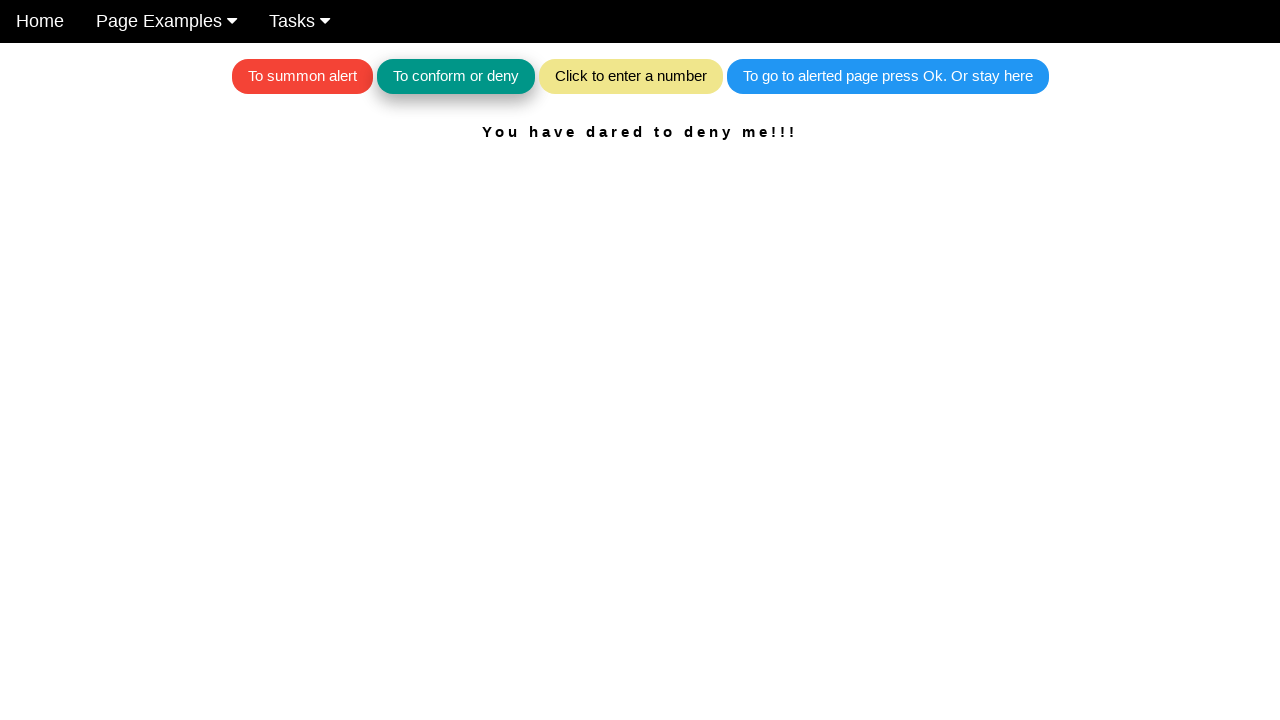

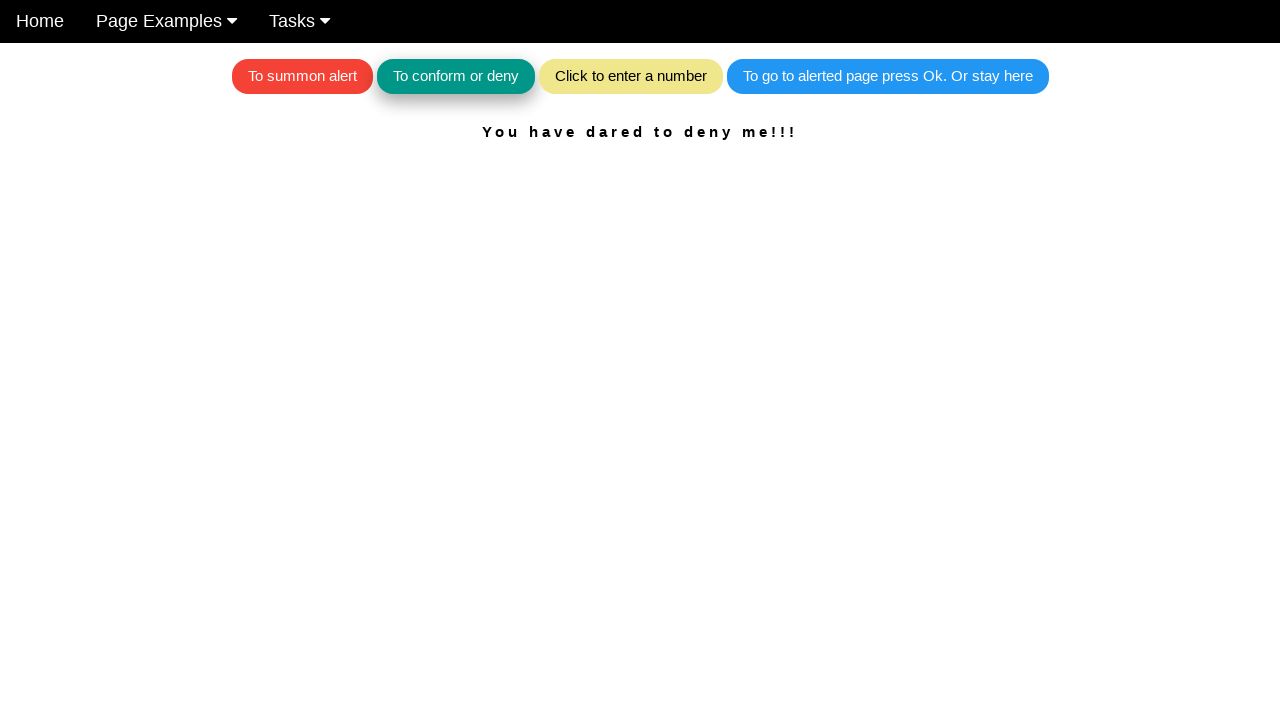